Tests negative case for alert handling by entering an incorrect password and verifying success elements do not appear.

Starting URL: https://savkk.github.io/selenium-practice/alerts/

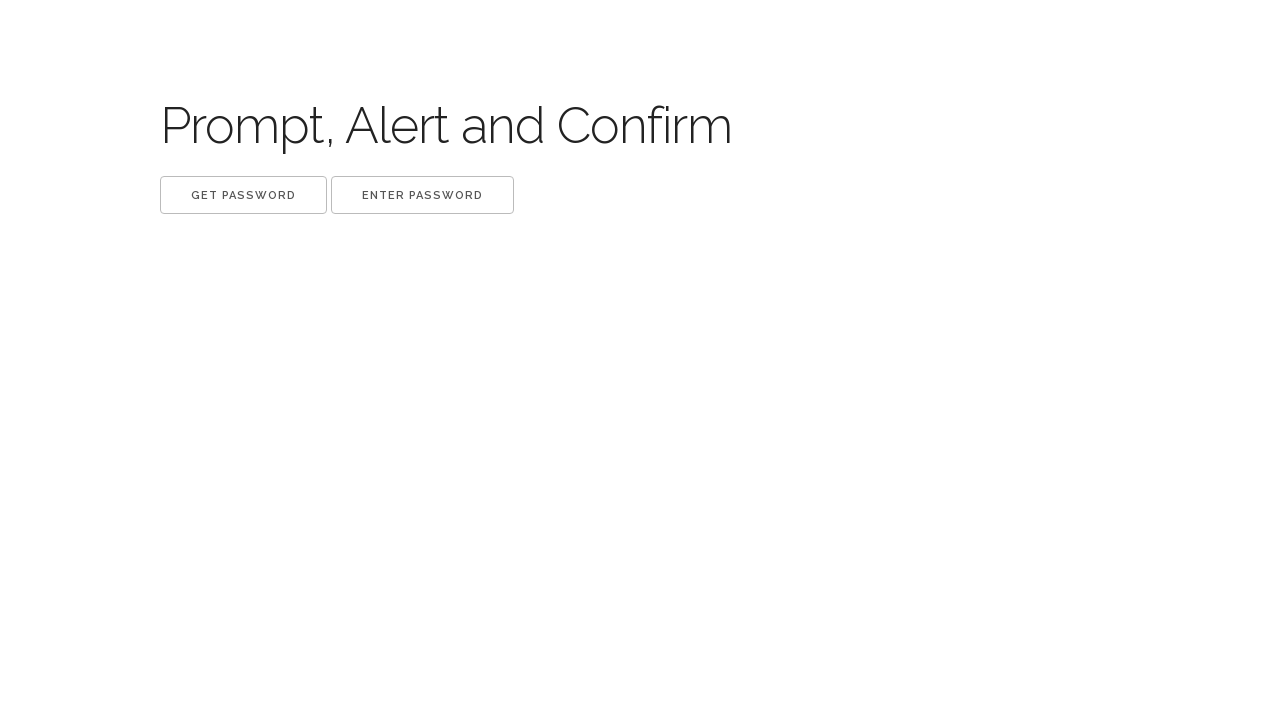

Clicked 'set' button and entered incorrect password 'falsePassword' in prompt dialog at (422, 195) on .set
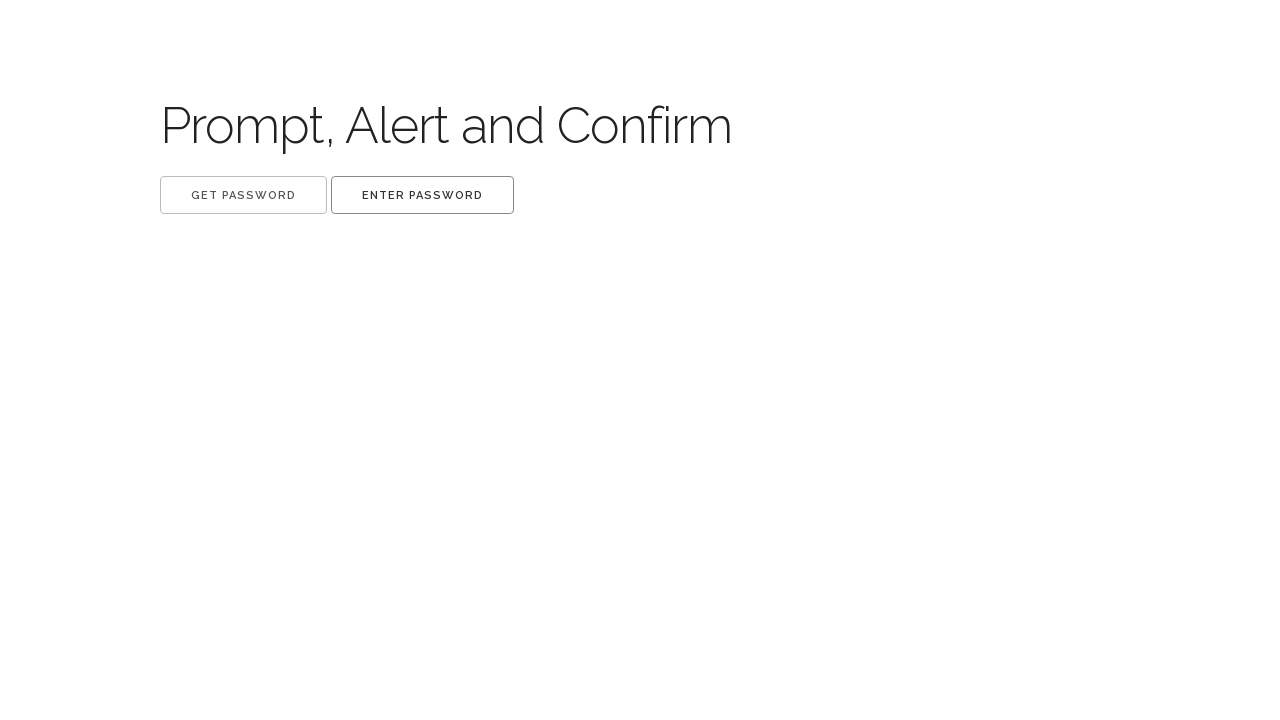

Verified that 'Great!' success label is not displayed
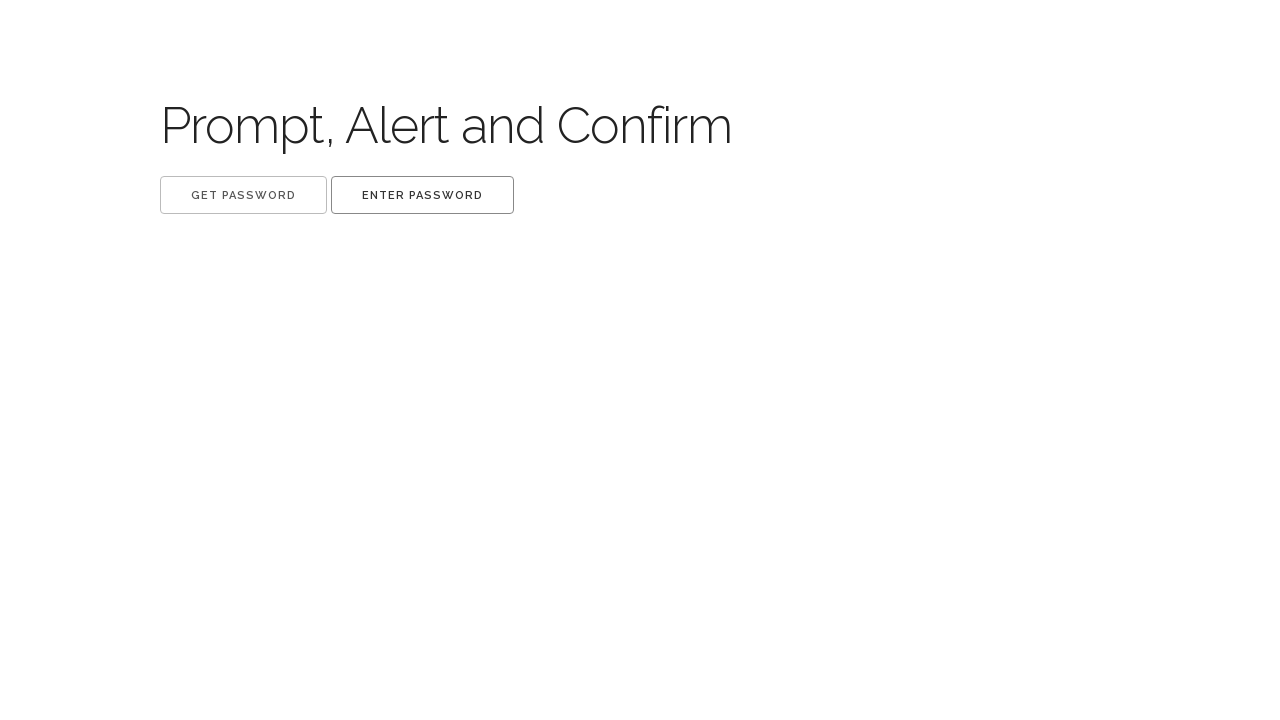

Verified that return button is not displayed
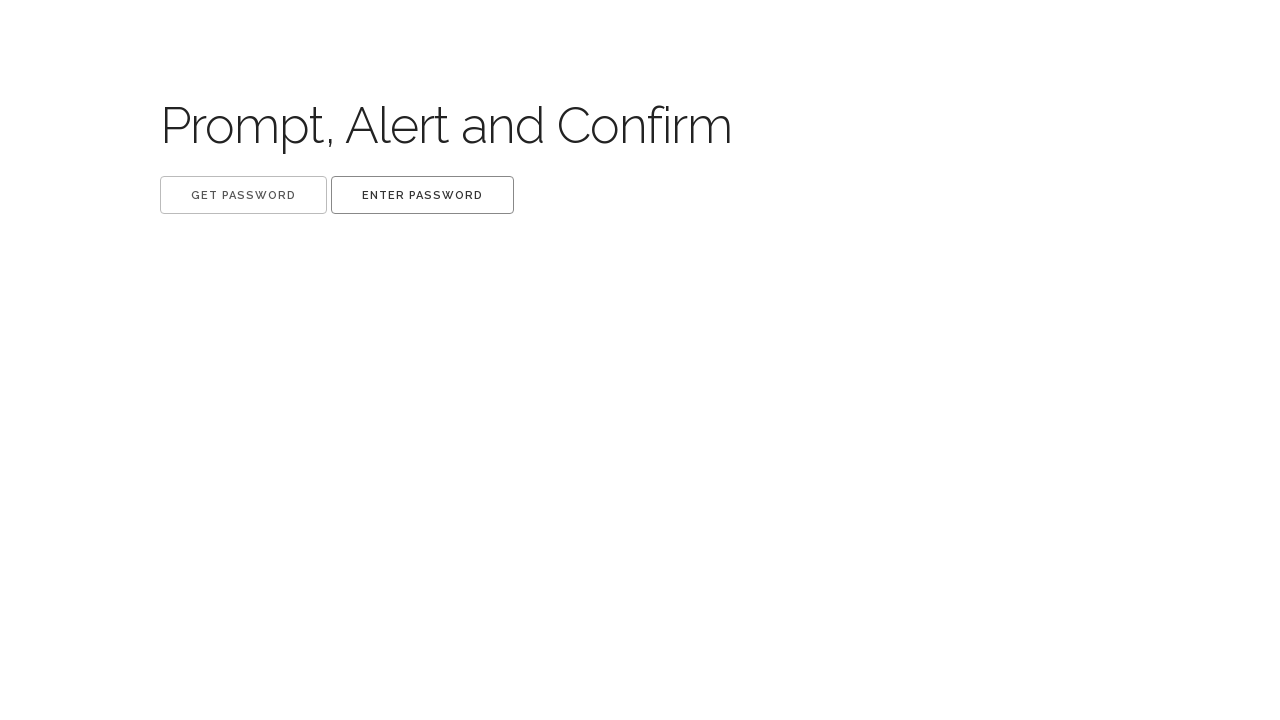

Verified that URL is still on alerts practice page
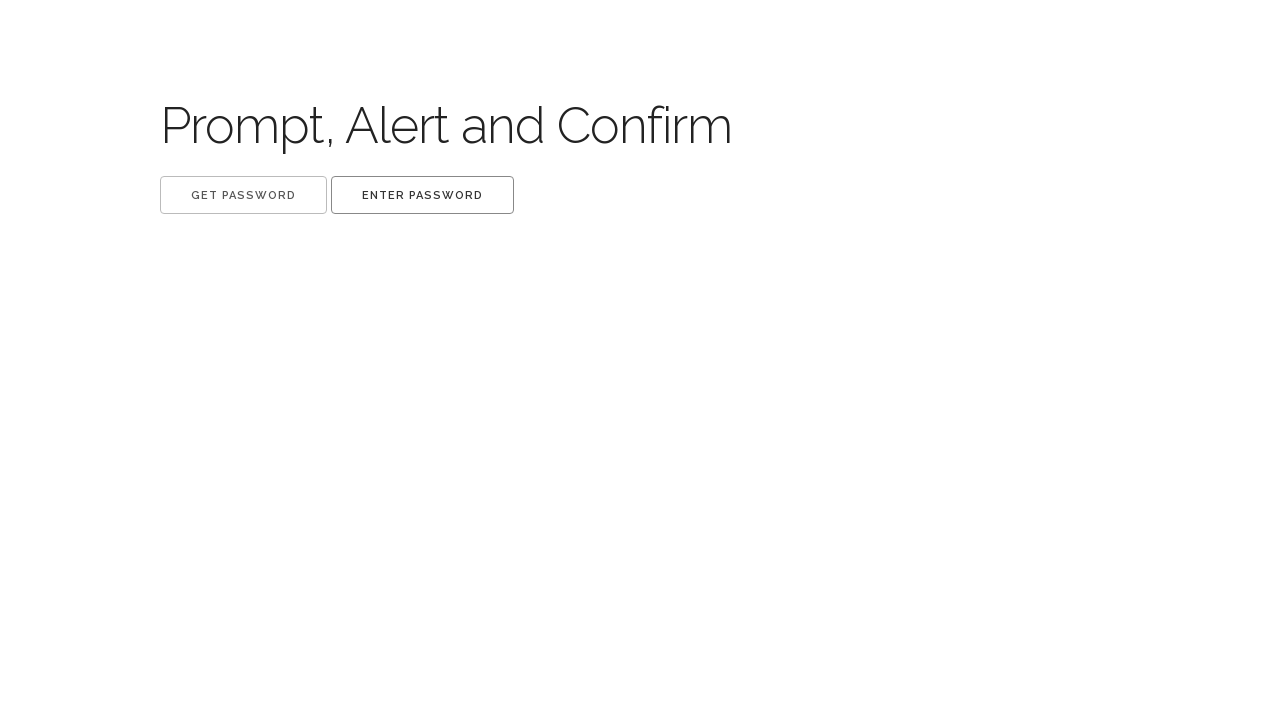

Verified that 'get' button is still enabled
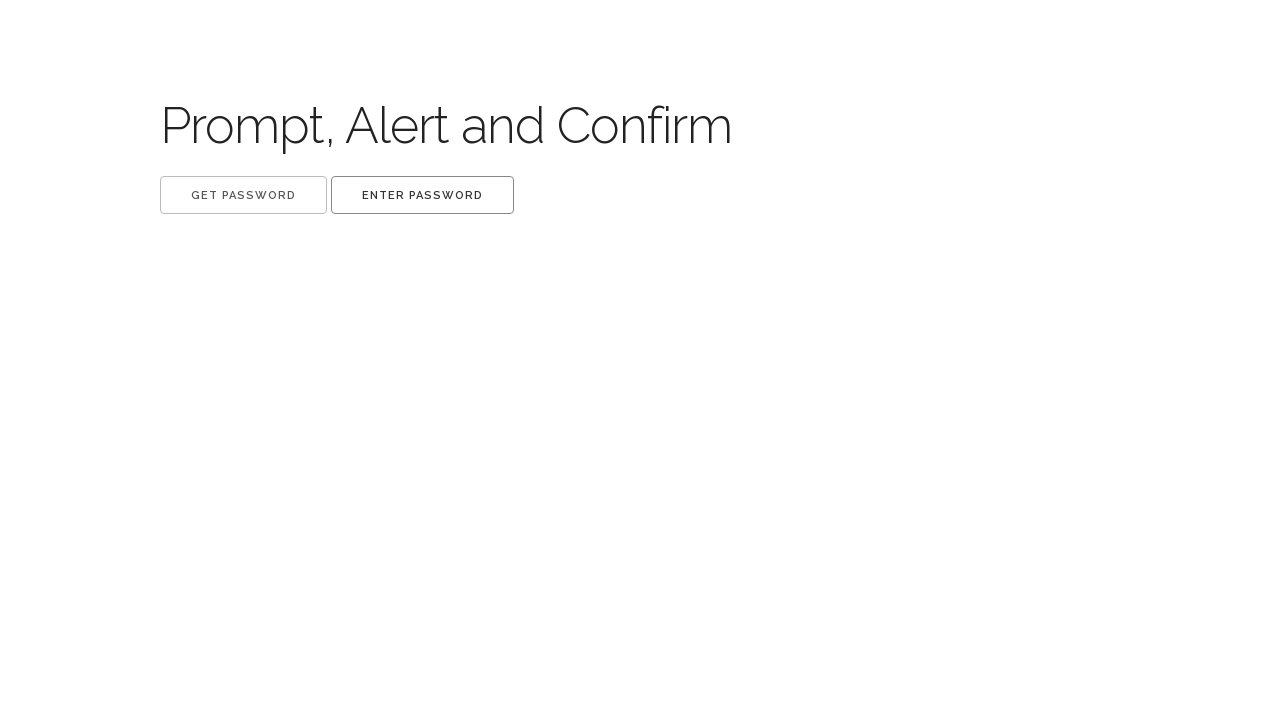

Verified that 'set' button is still enabled
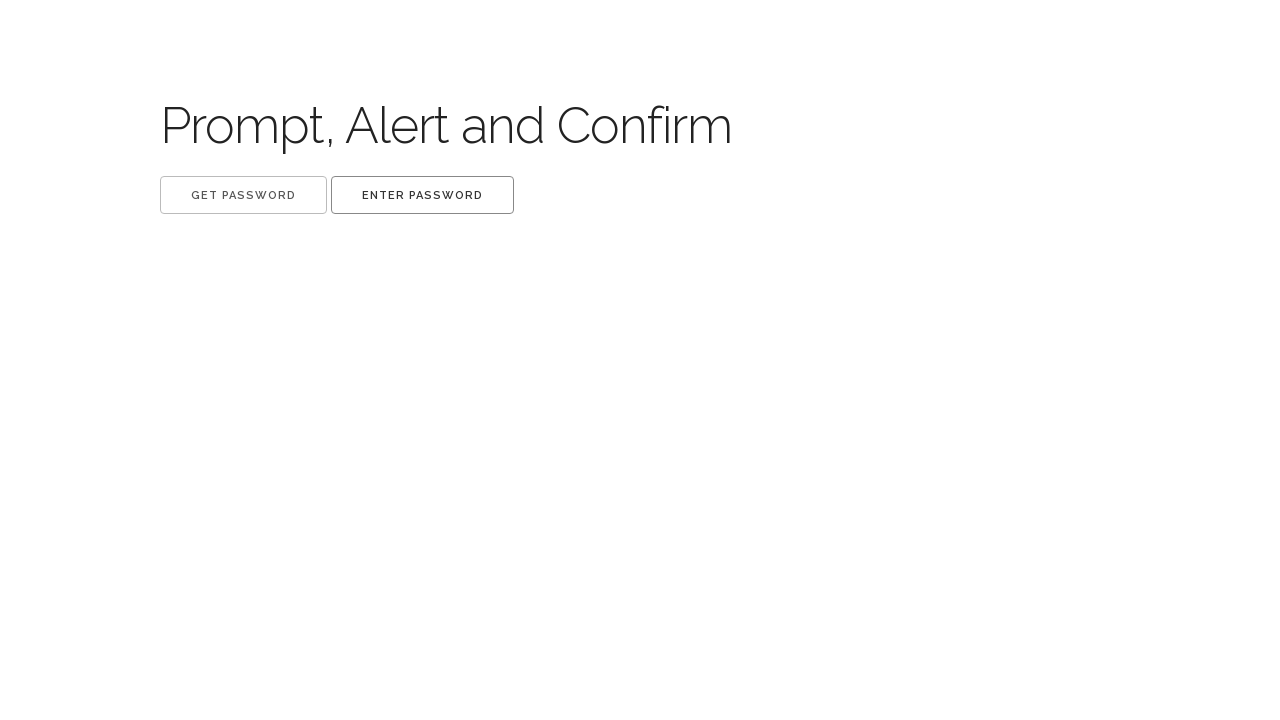

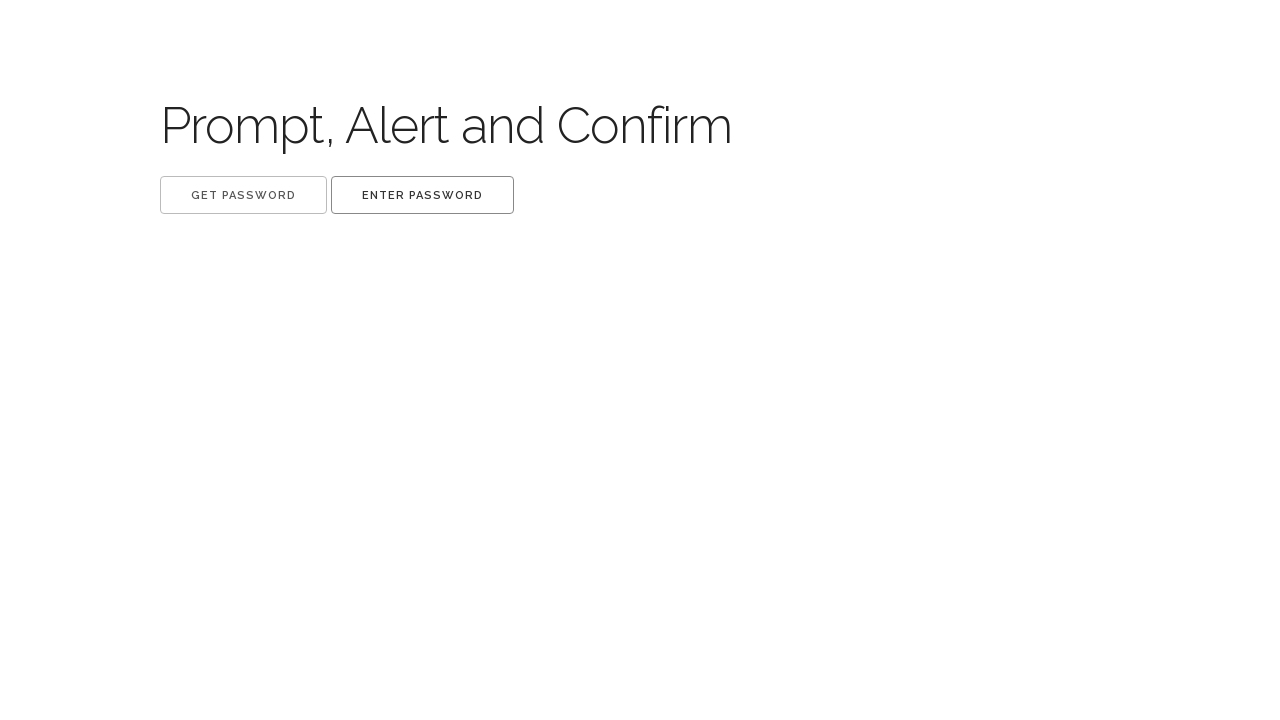